Tests registration form with mismatched email confirmation and verifies error message

Starting URL: https://alada.vn/tai-khoan/dang-ky.html

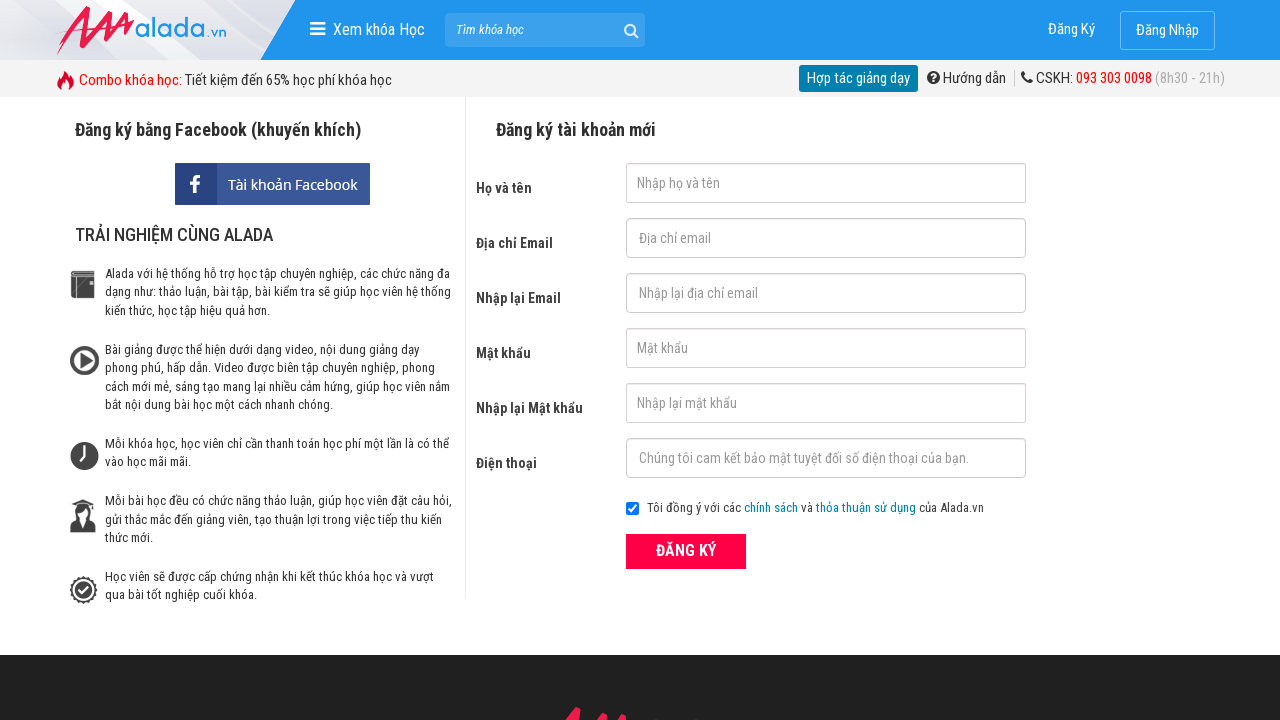

Filled first name field with 'PBou17386' on #txtFirstname
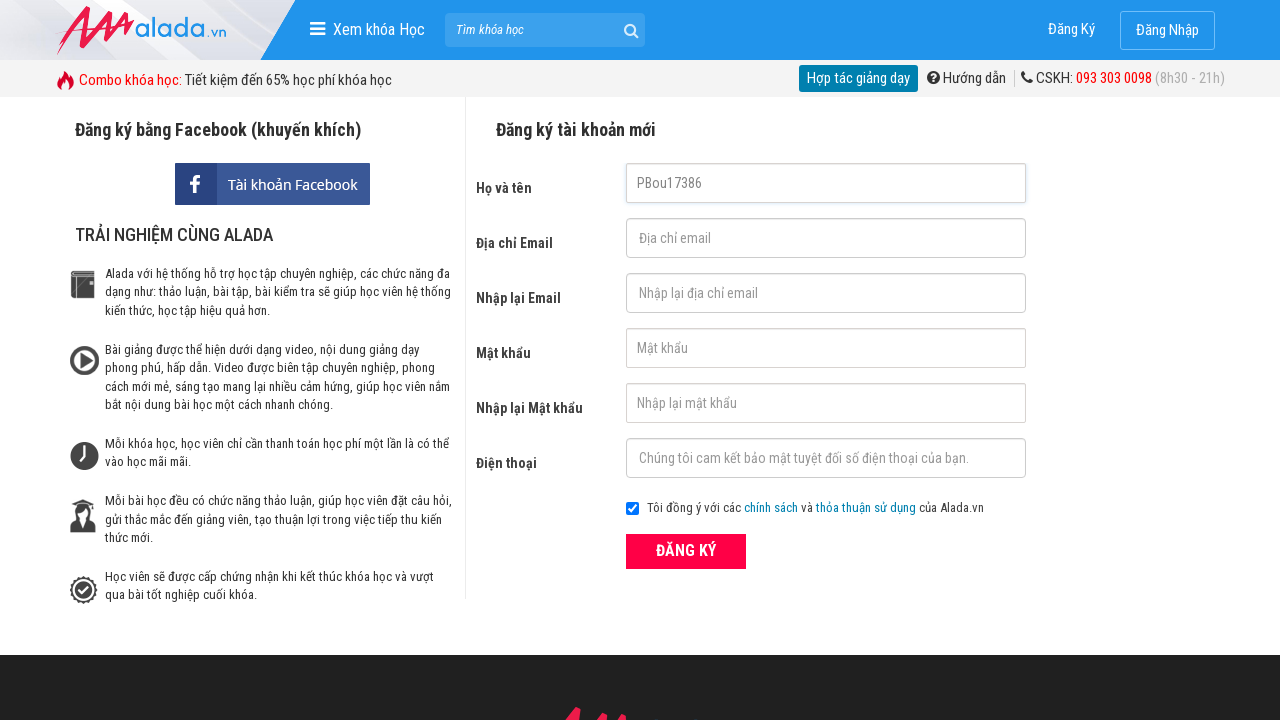

Filled email field with 'John@gmai.net' on #txtEmail
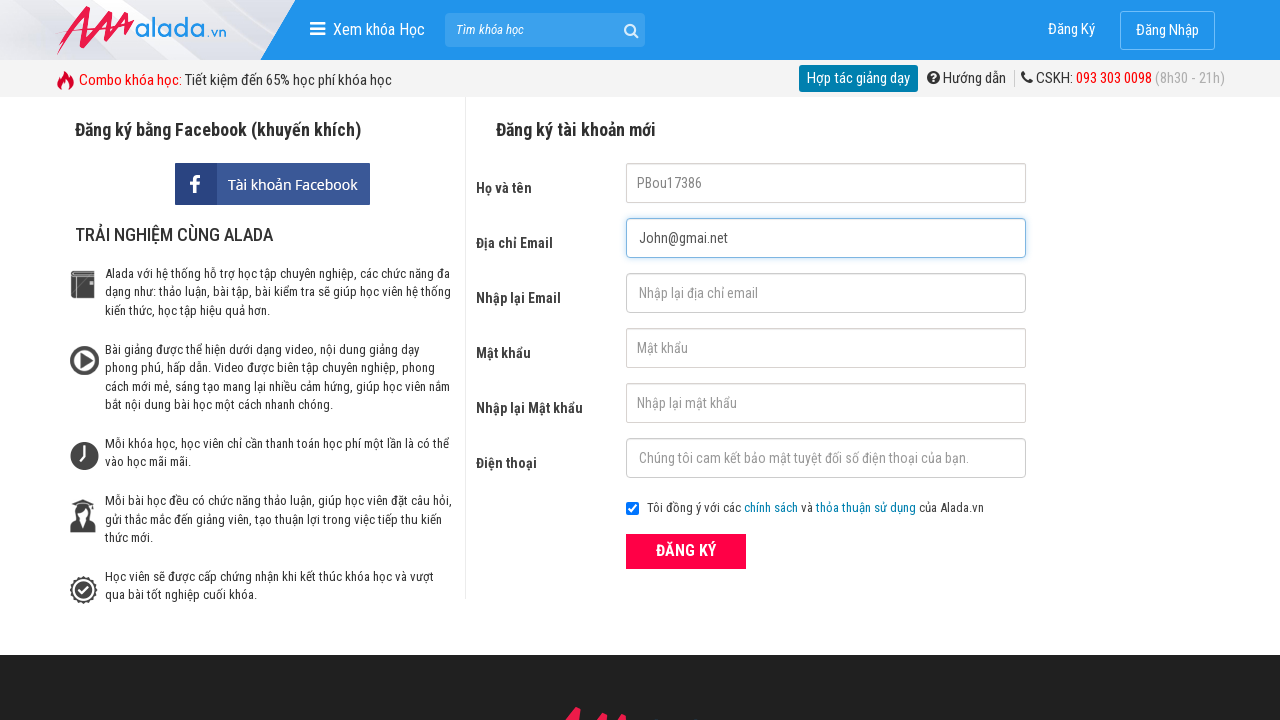

Filled confirm email field with mismatched email 'John@gmai.com' on #txtCEmail
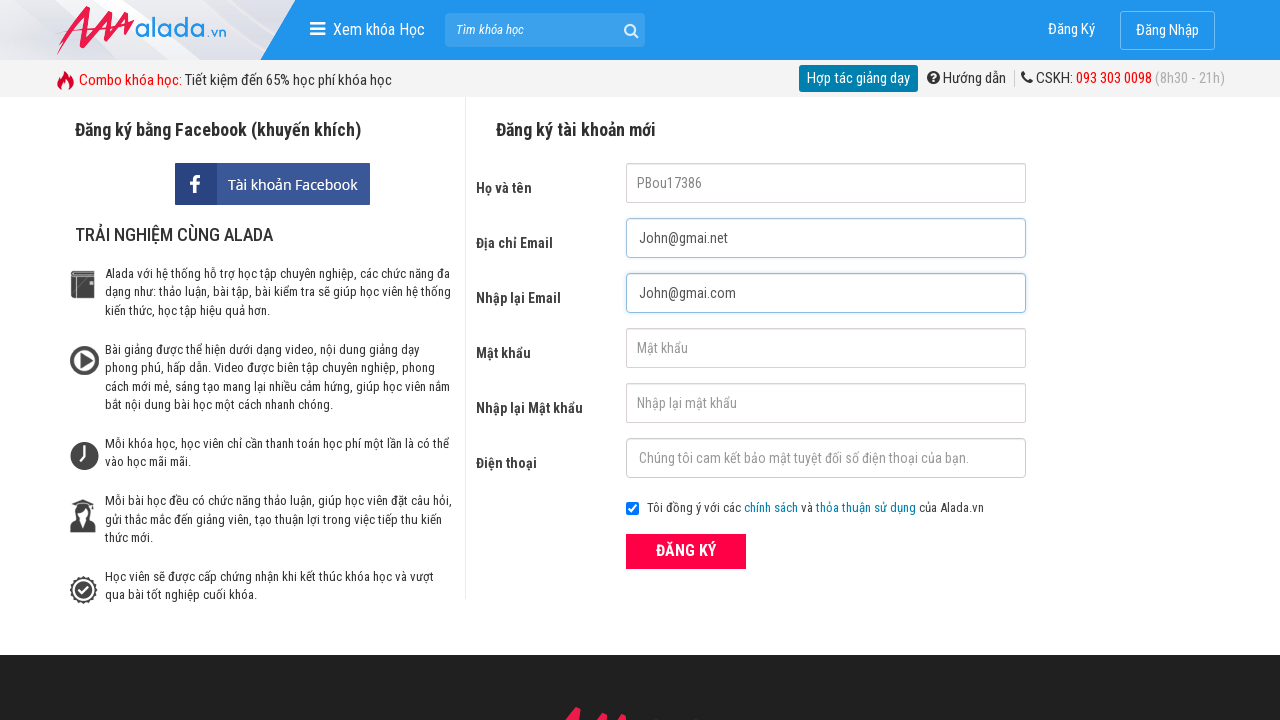

Filled password field with 'PBou17386' on #txtPassword
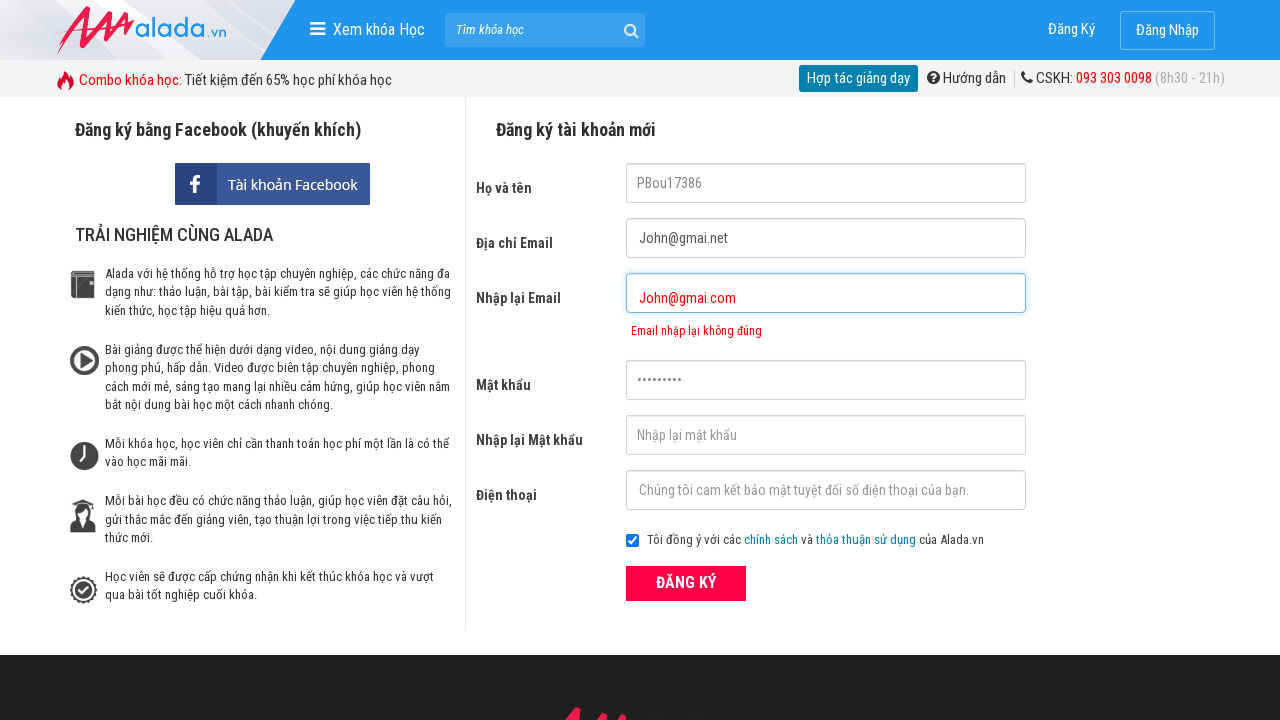

Filled confirm password field with 'PBou17386' on #txtCPassword
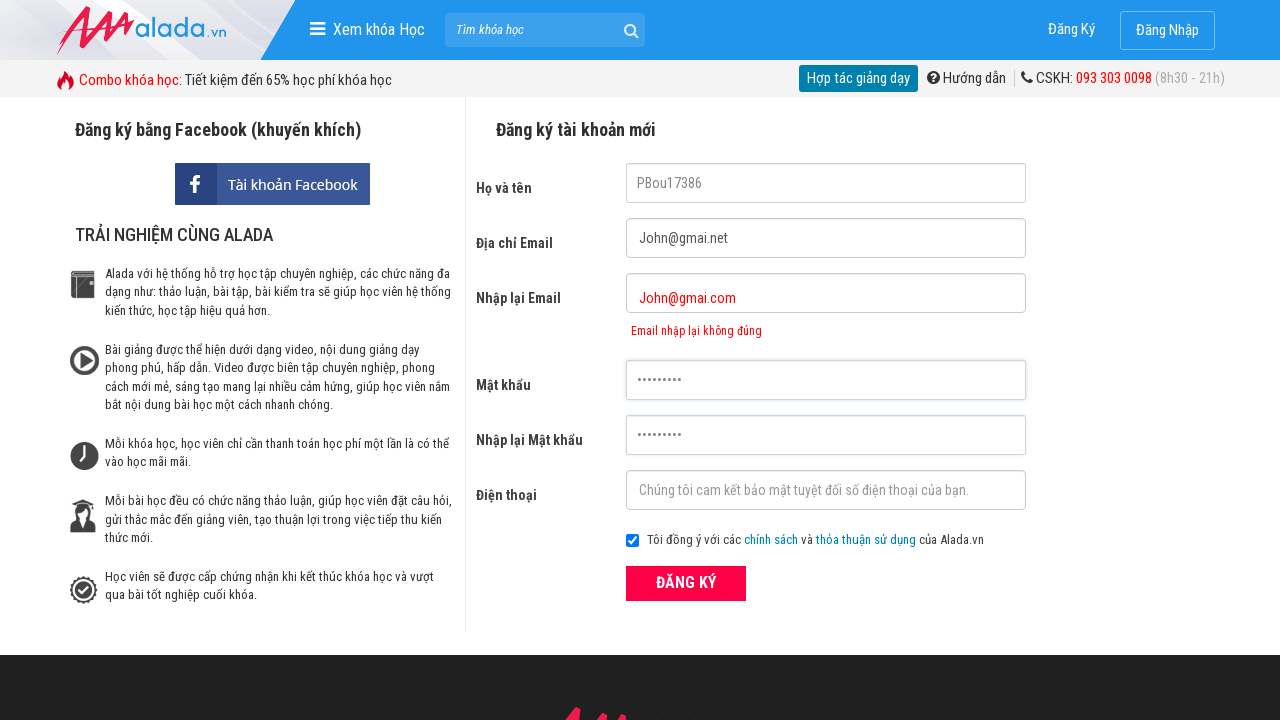

Filled phone field with '08363759367' on #txtPhone
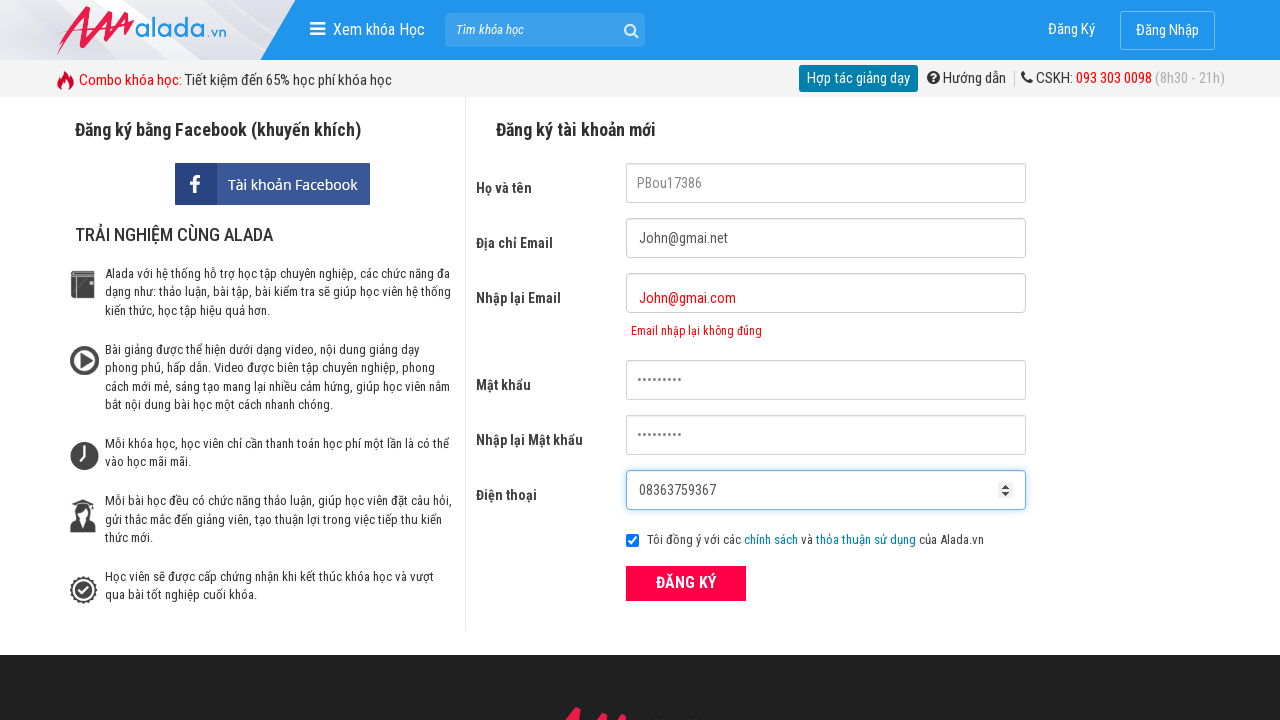

Clicked ĐĂNG KÝ (register) button at (686, 583) on xpath=//form[@id='frmLogin']//button[text()='ĐĂNG KÝ']
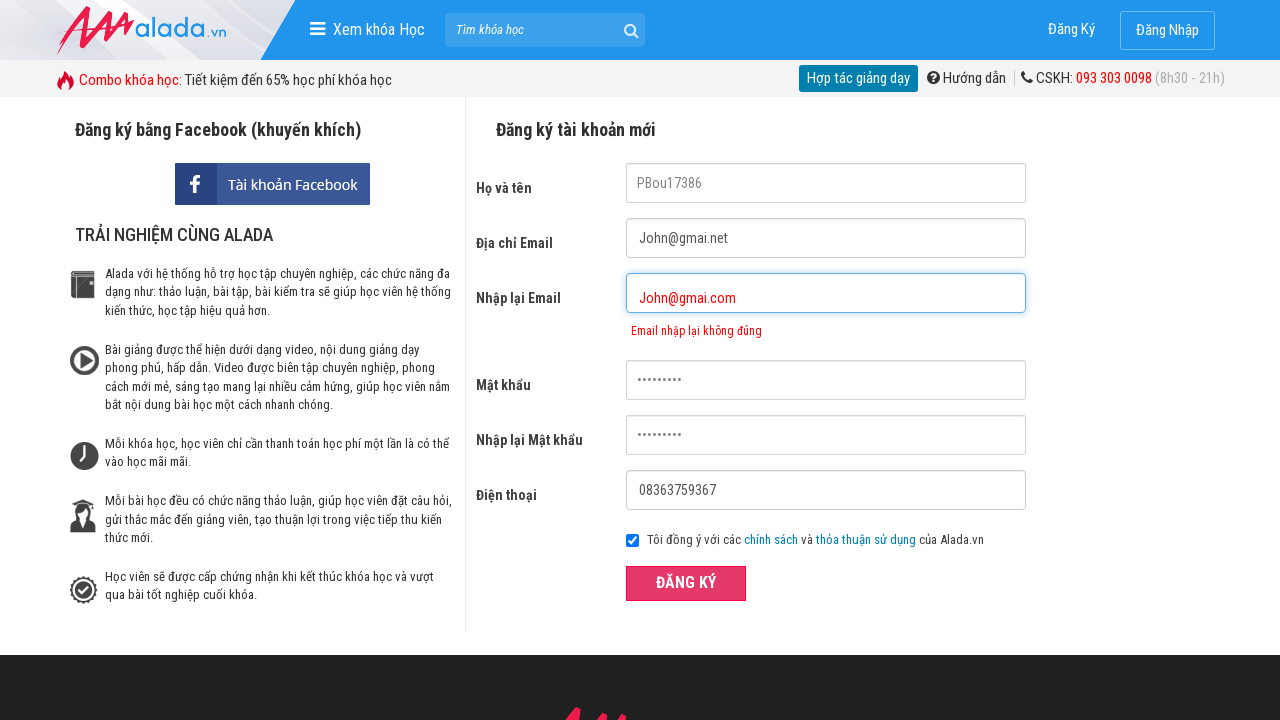

Error message for mismatched email confirmation appeared
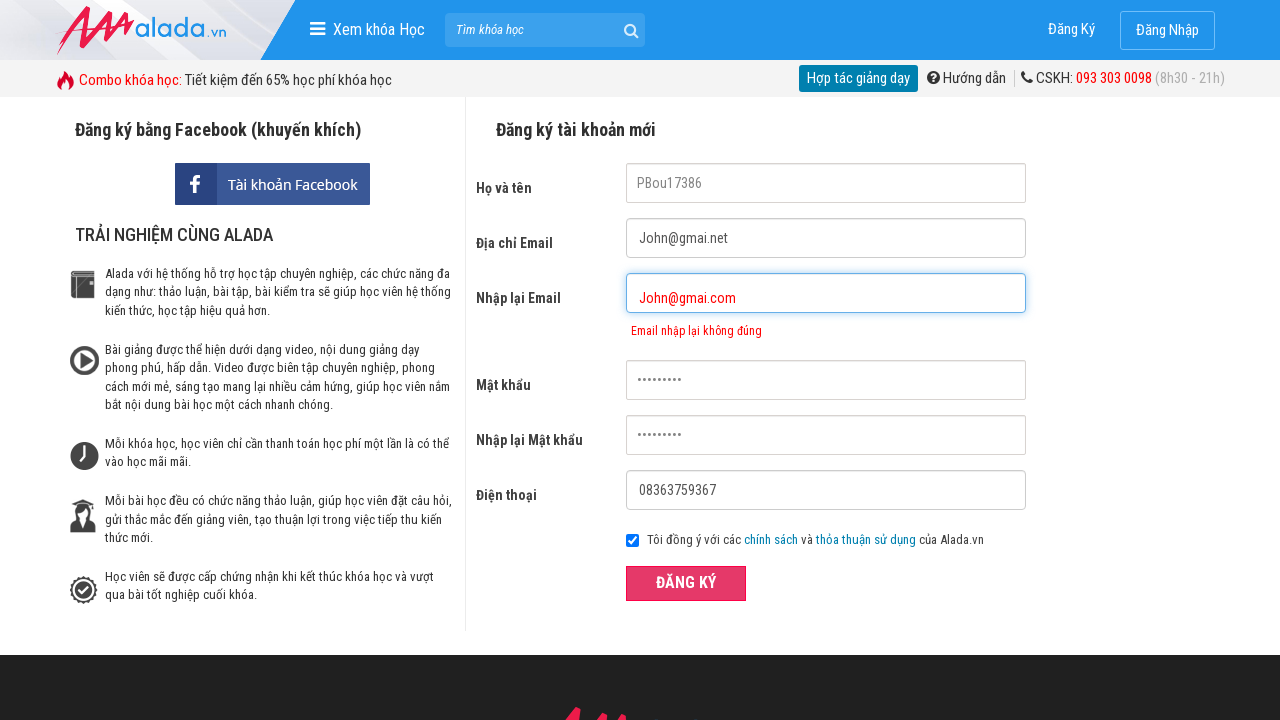

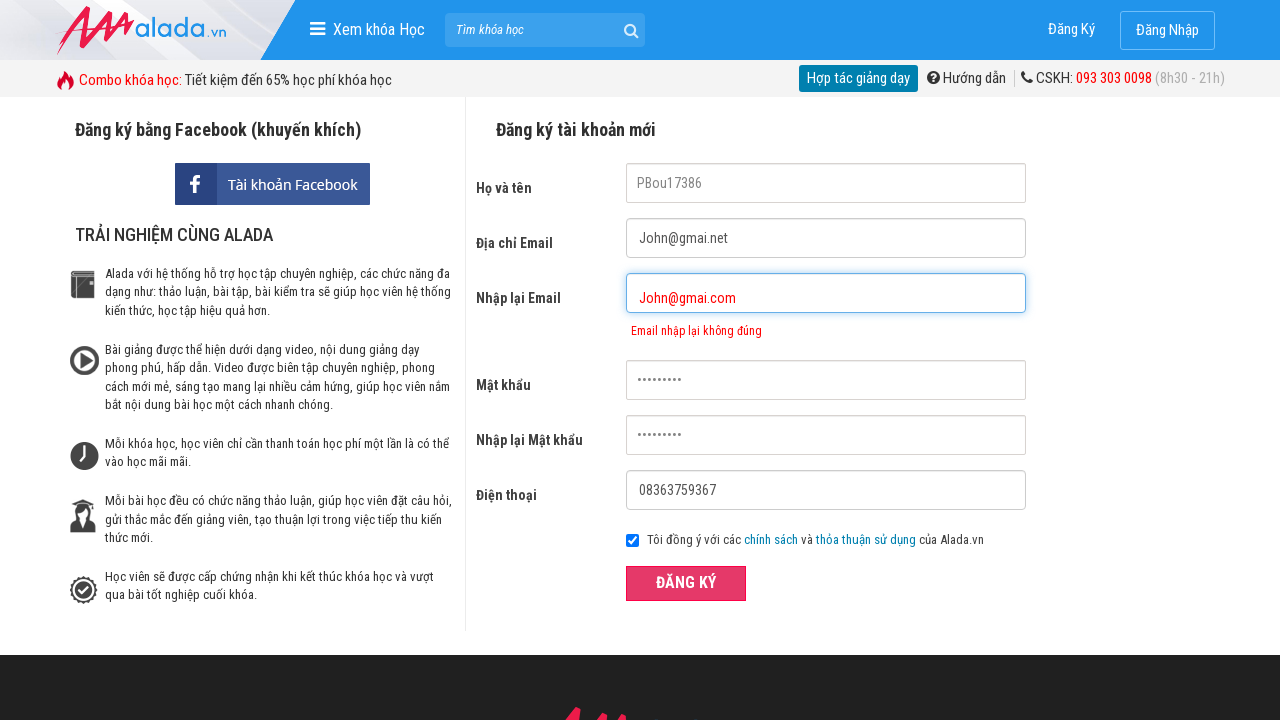